Navigates to sign-in page and tests that the email field accepts text input

Starting URL: https://cannatrader-frontend.vercel.app/home

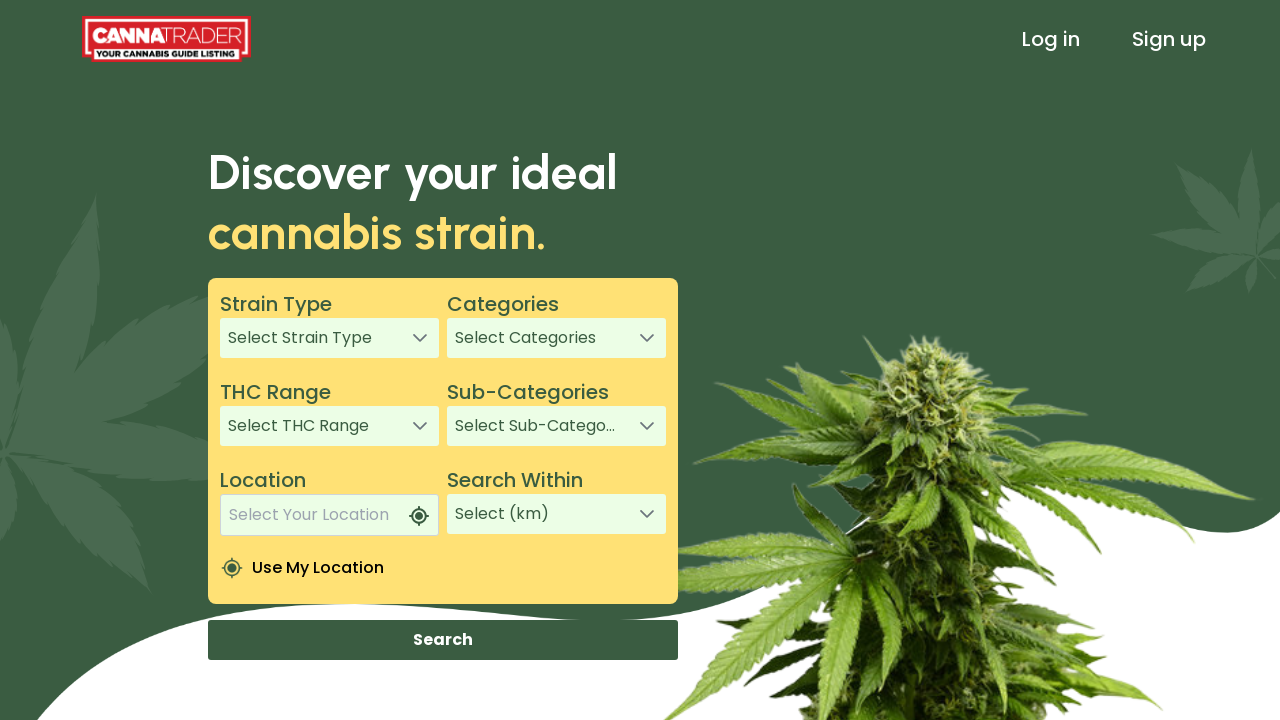

Clicked sign-in navigation link at (1051, 39) on xpath=/html/body/app-root/app-header/div[1]/header/div[3]/a[1]
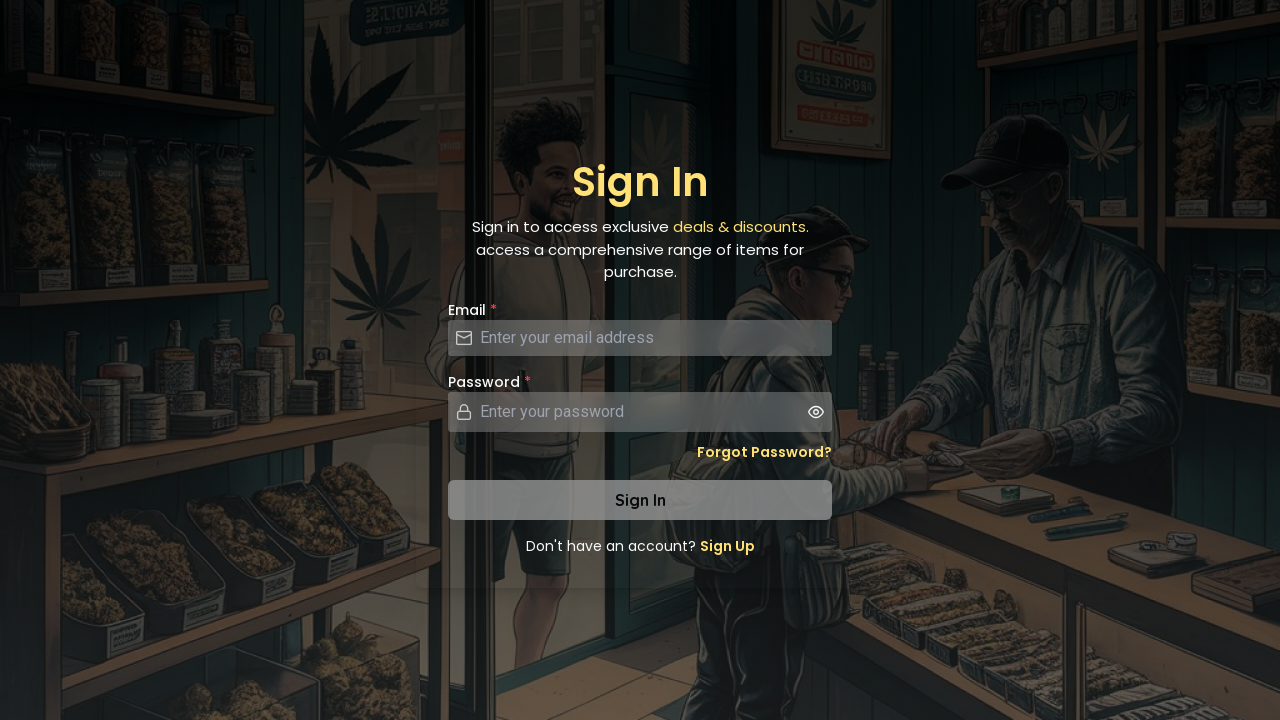

Email field selector appeared
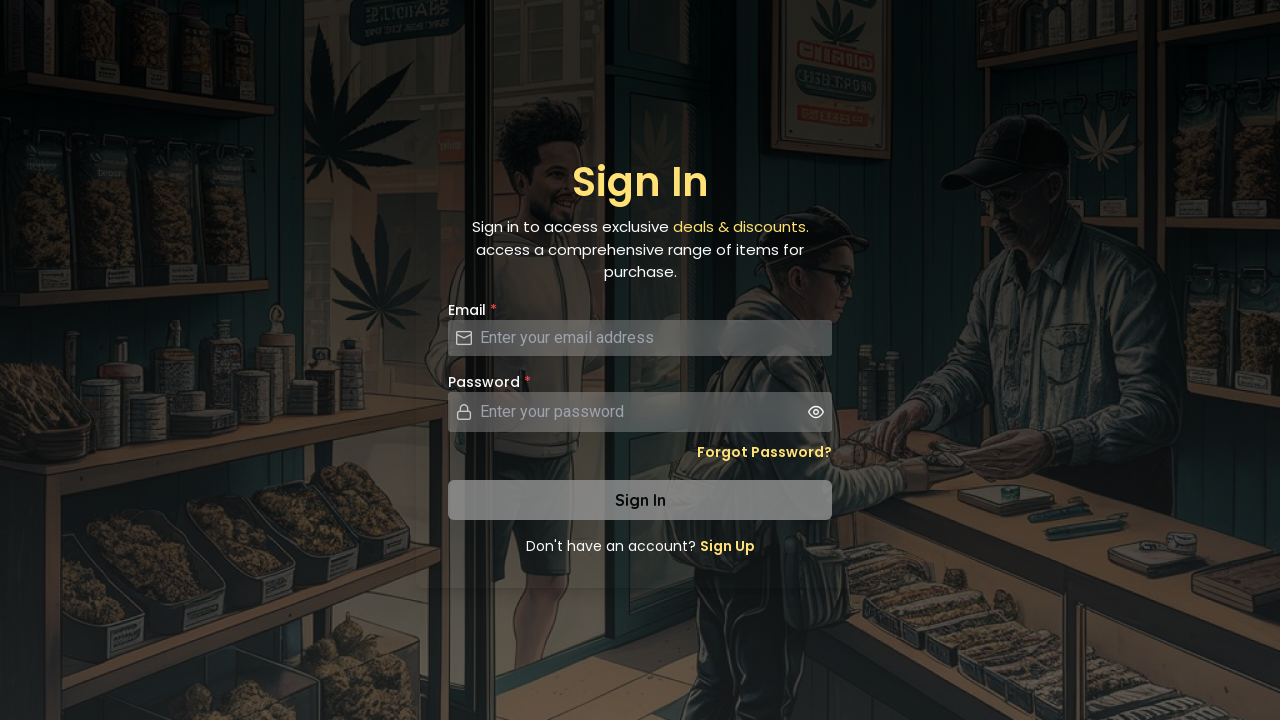

Filled email field with 'fieldtest@example.com' on #email
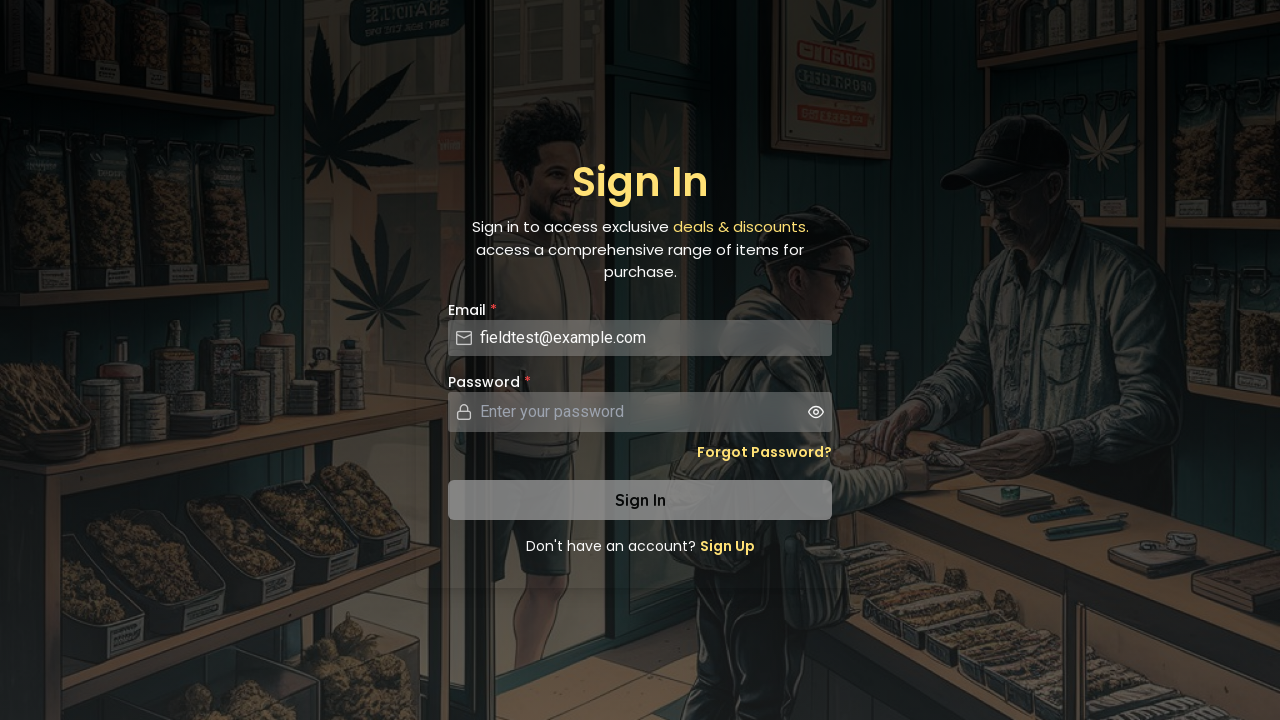

Verified email field accepted input correctly
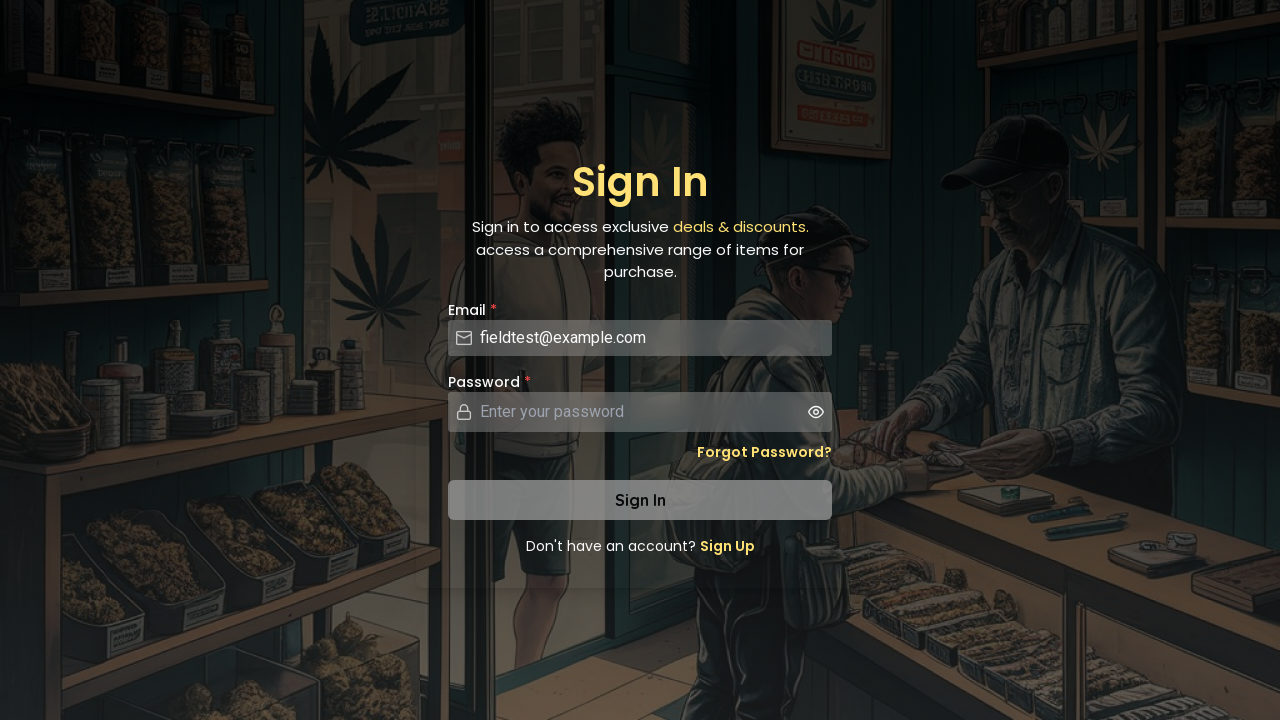

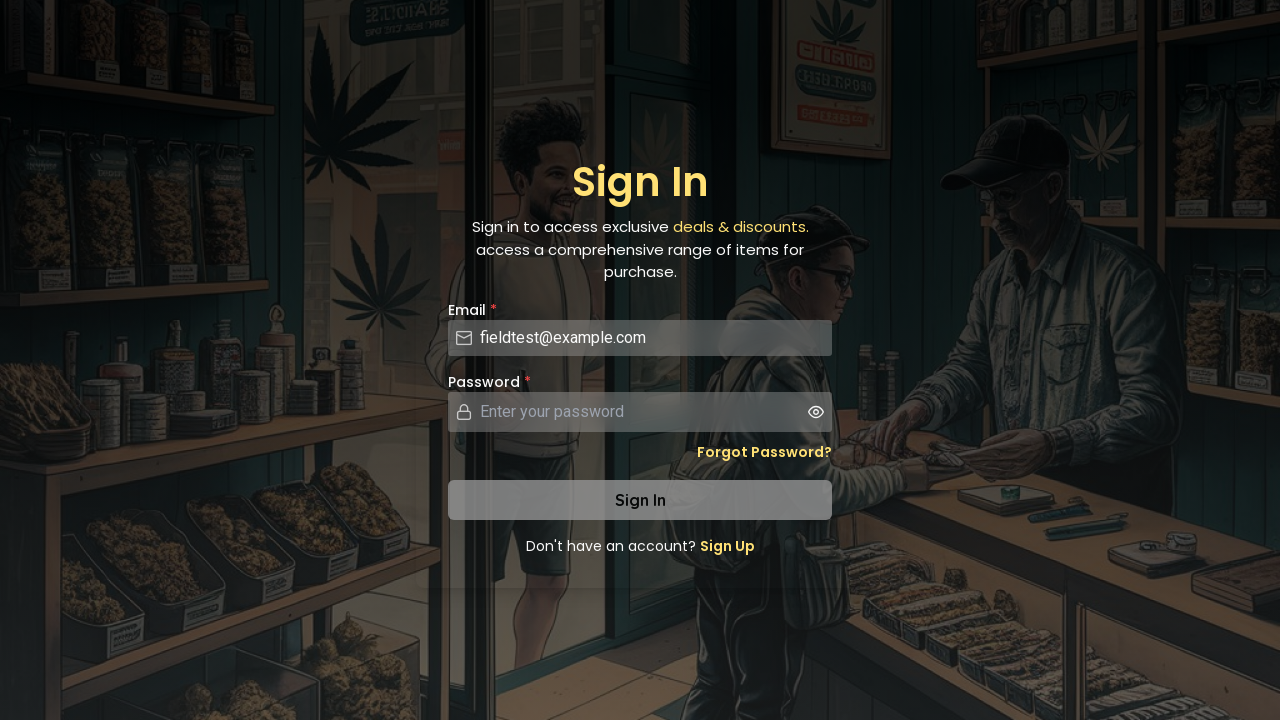